Tests the zip code to coordinates lookup functionality by entering a zip code into the search field, clicking the lookup button, and waiting for the results to load.

Starting URL: https://gps-coordinates.org/zip-code-to-coordinates.php

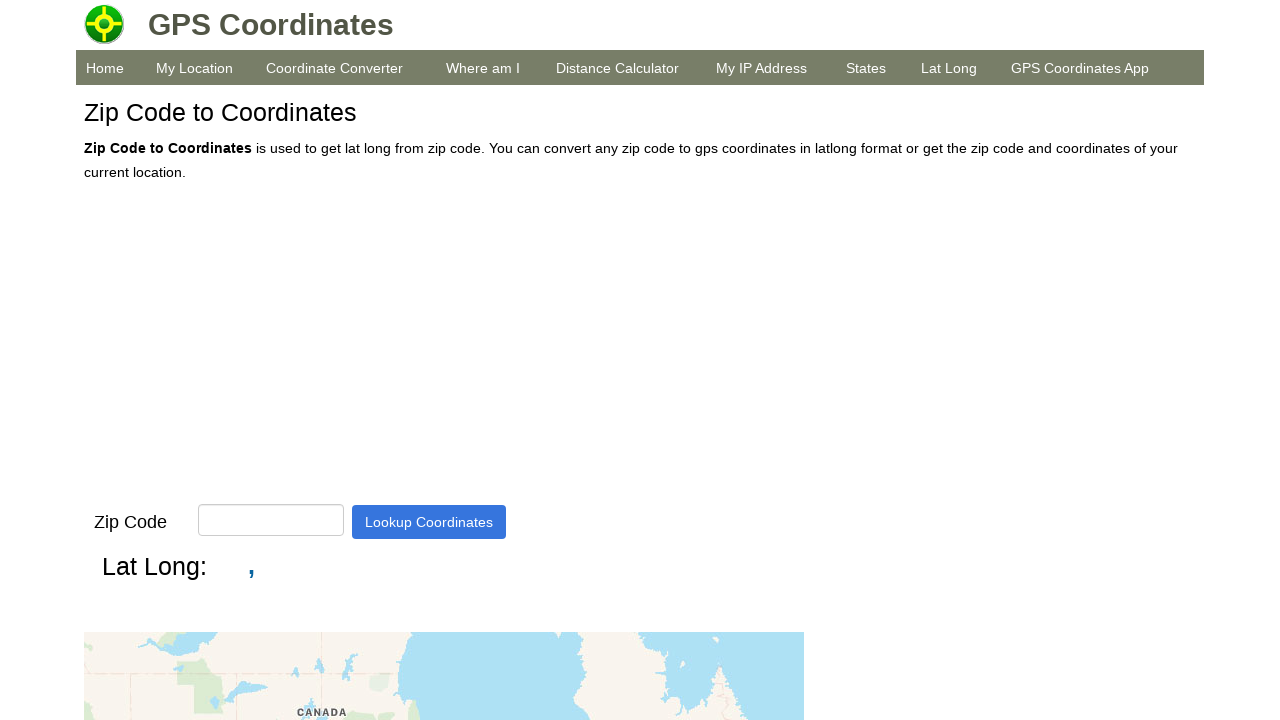

Filled zip code input field with '90210' on input#zipcode_lookup
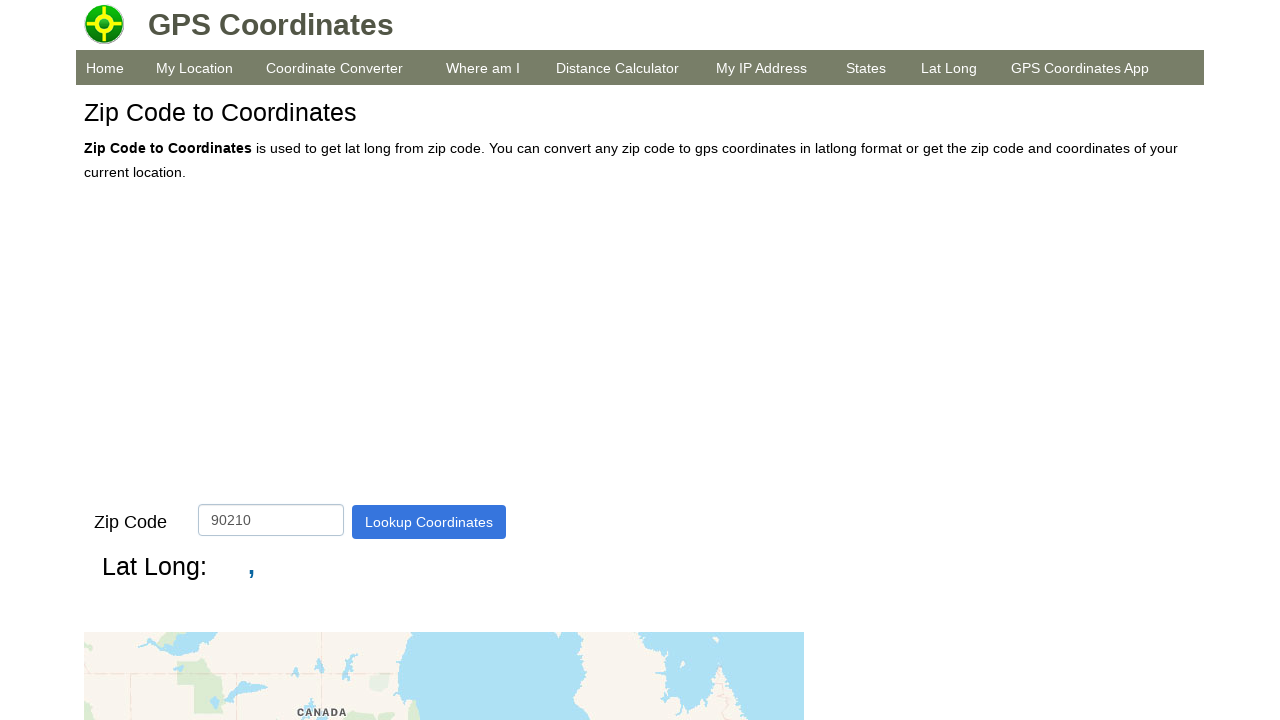

Clicked the GPS coordinates lookup button at (429, 522) on #btnGetGpsCoordinates
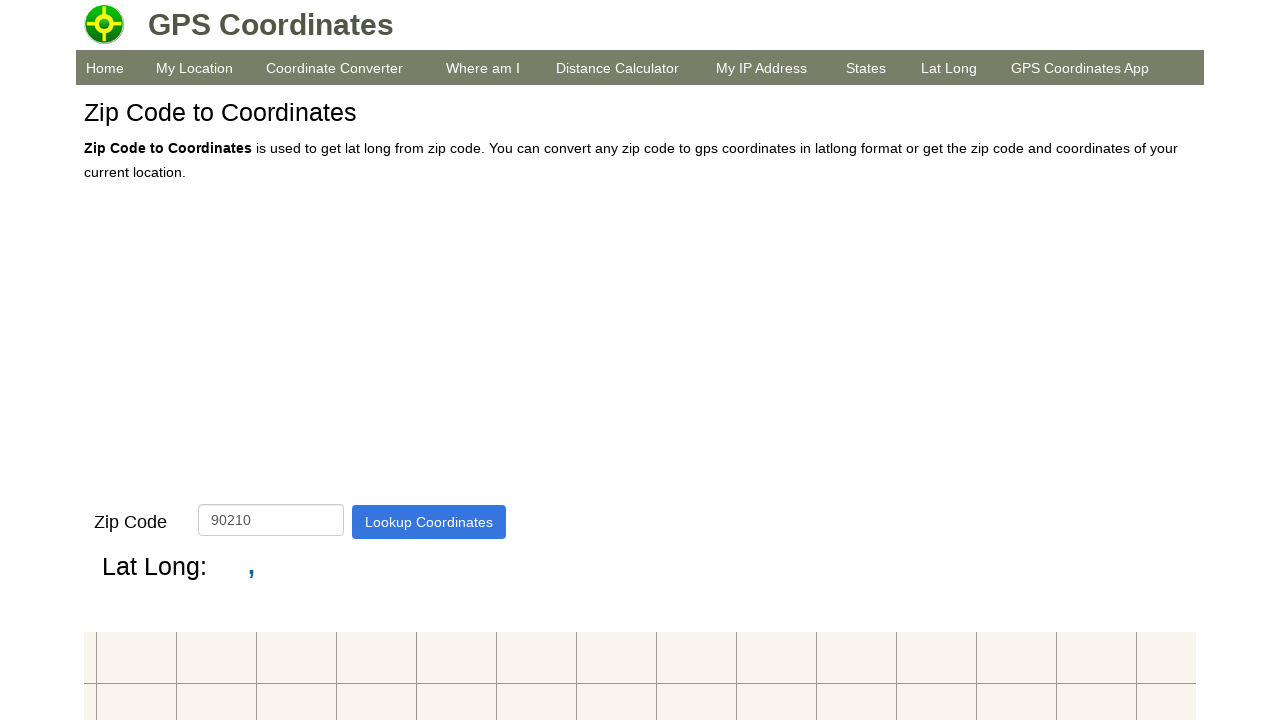

Page load state completed
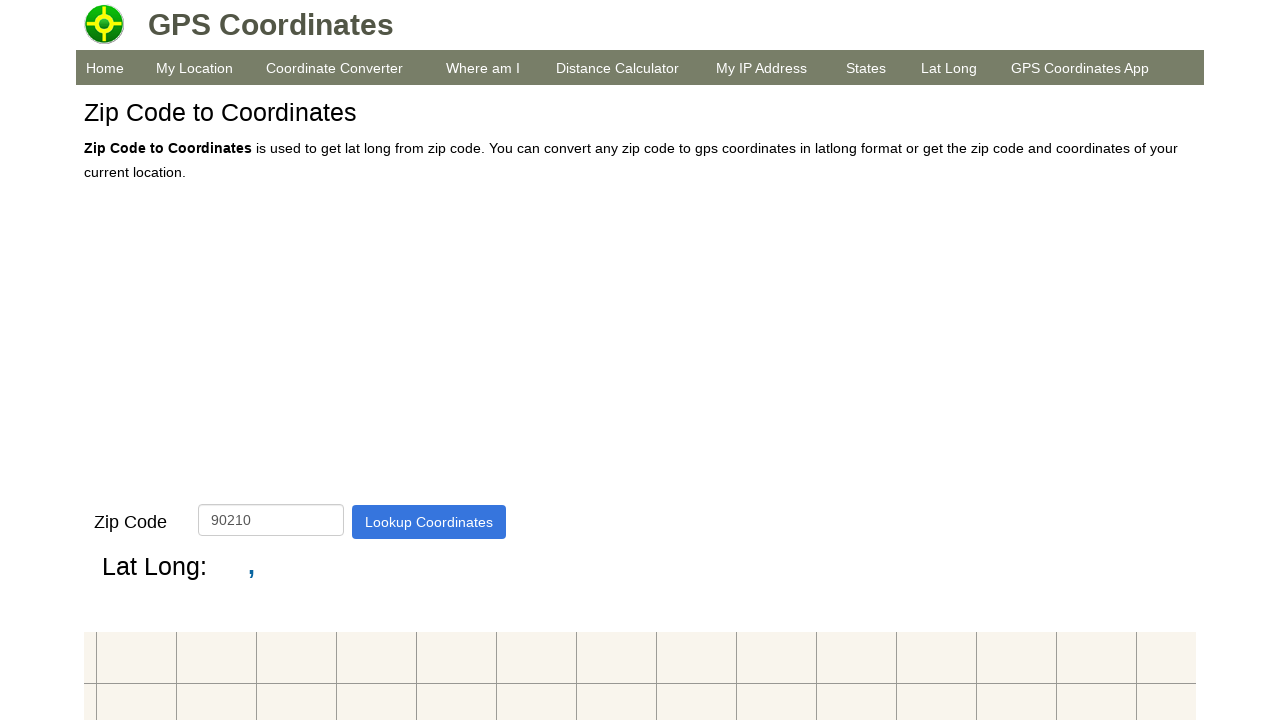

Zip code result element became visible
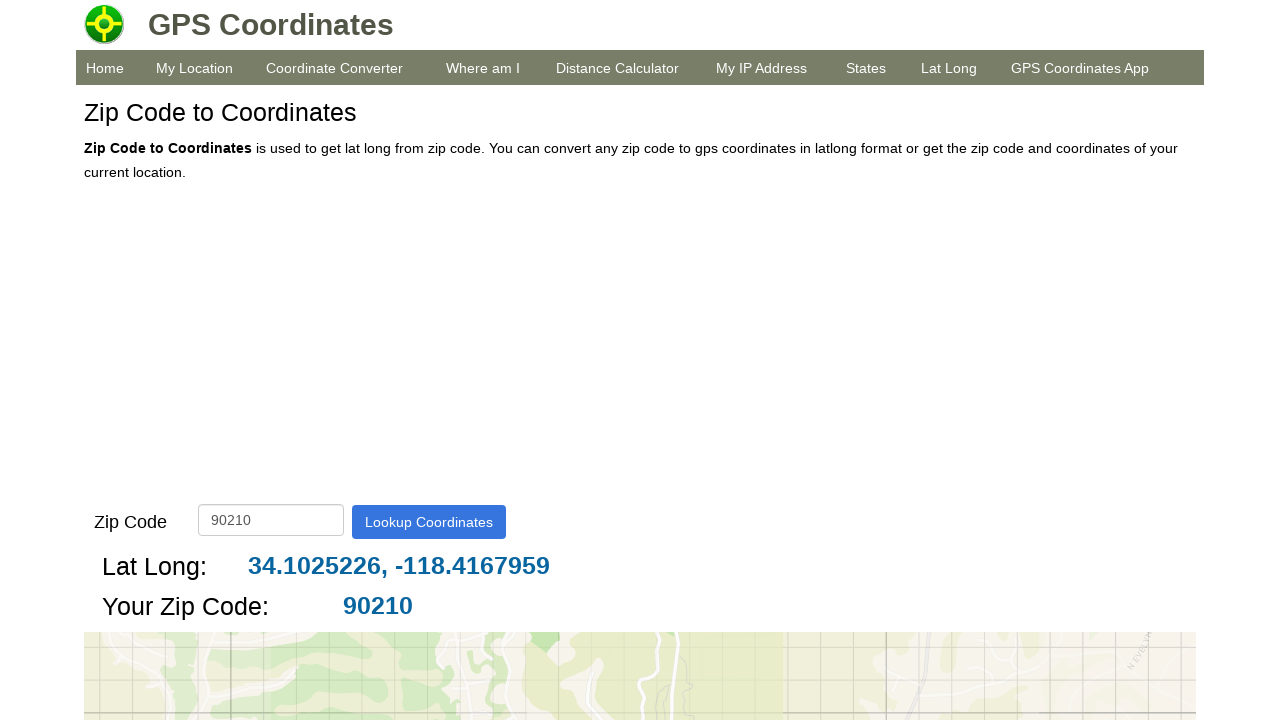

Latitude/longitude result element became visible
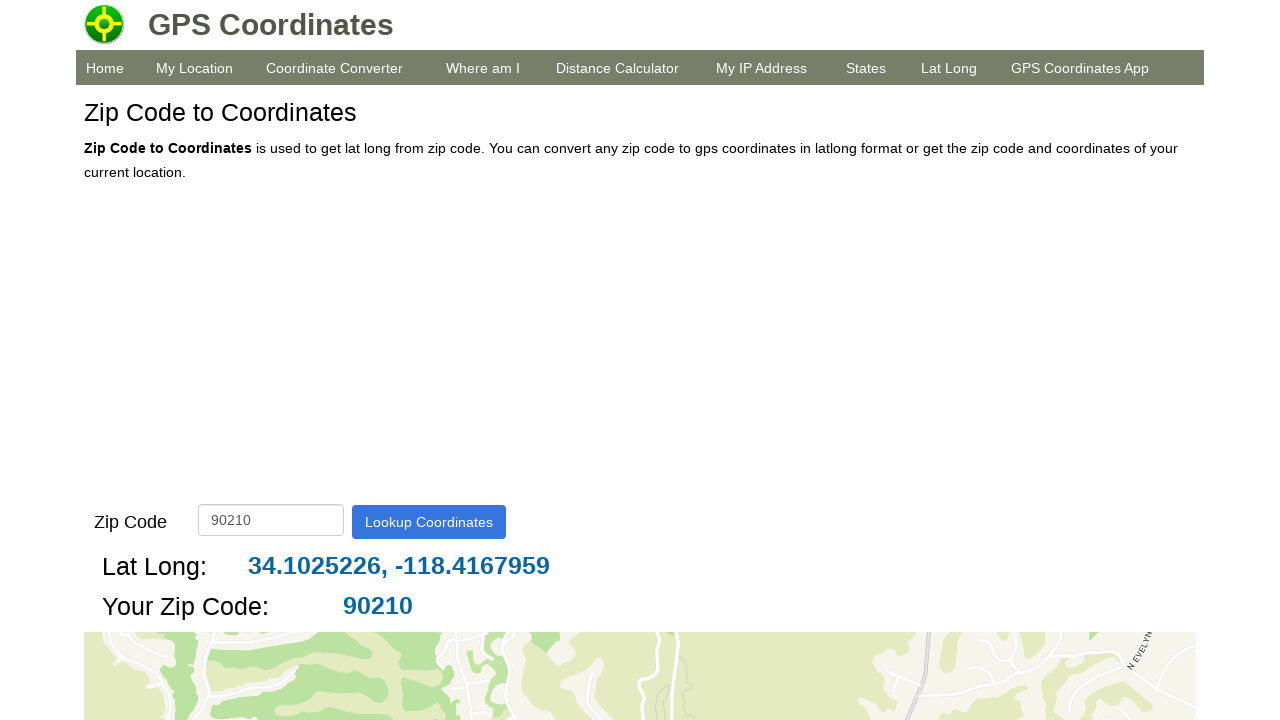

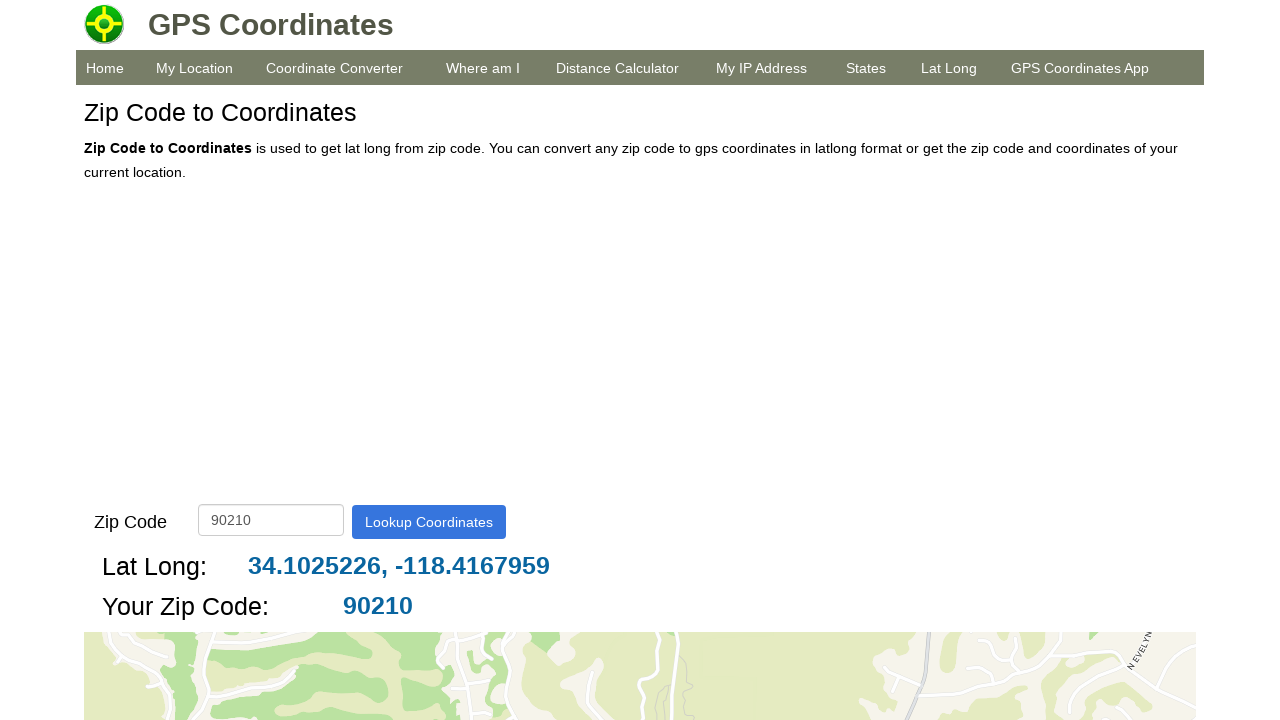